Tests file upload functionality by selecting a file using the file input field on a Berkeley CGI example form.

Starting URL: http://cgi-lib.berkeley.edu/ex/fup.html

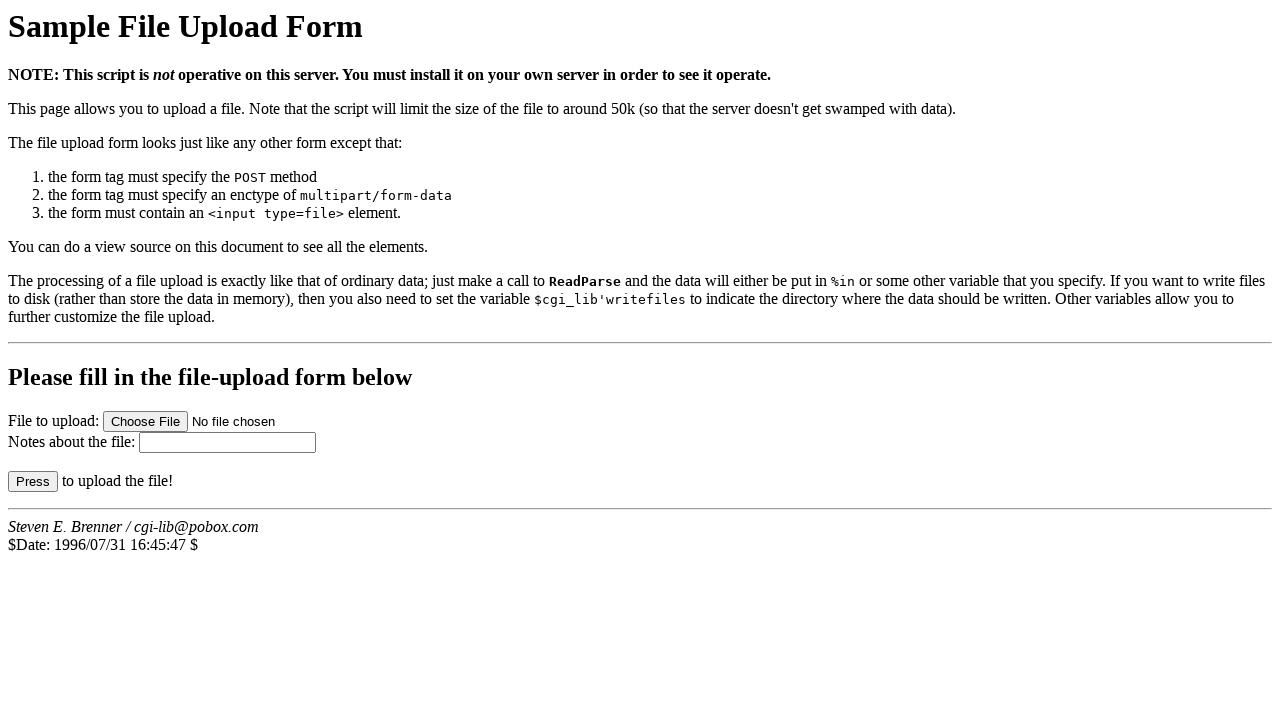

Created temporary test file for upload
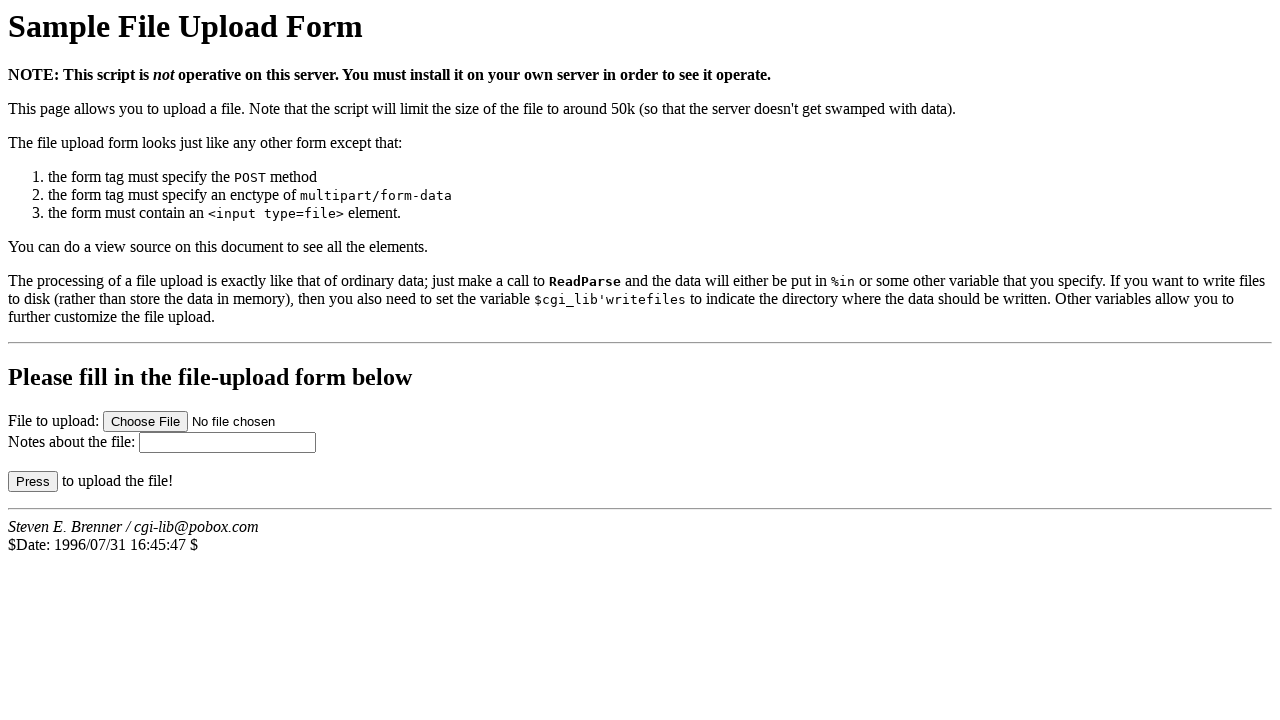

Selected file for upload using file input field
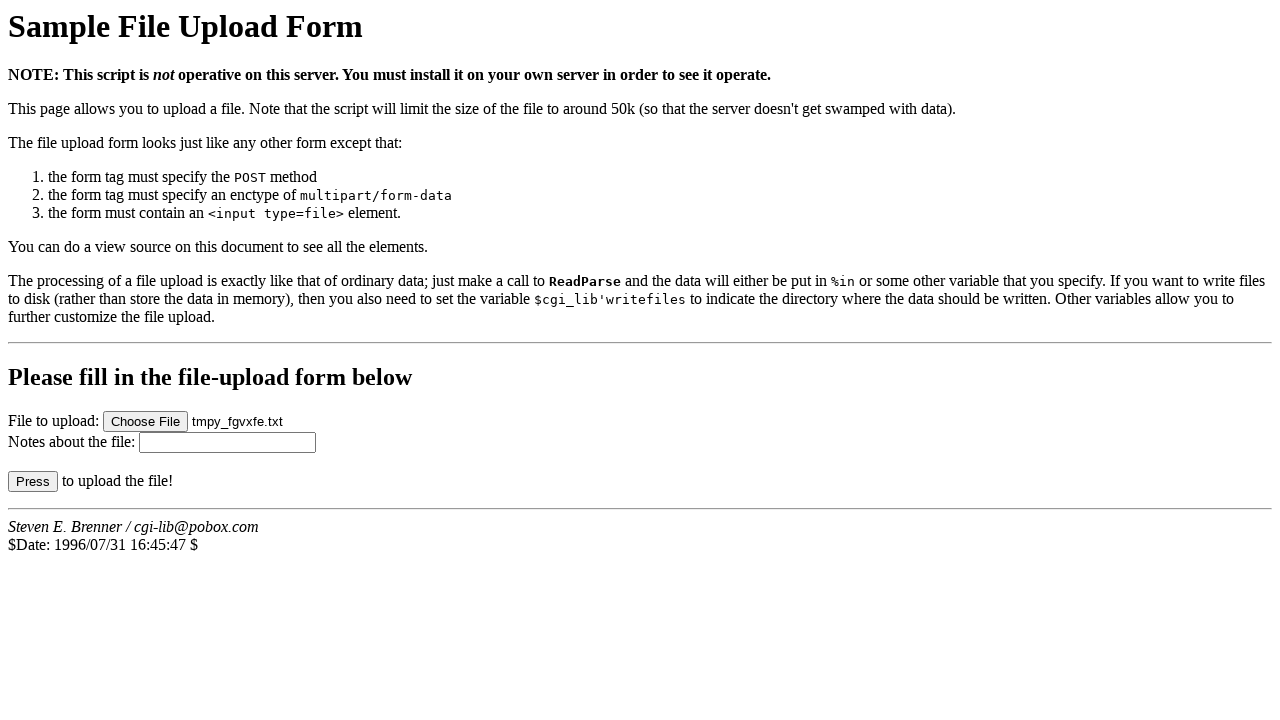

Cleaned up temporary test file
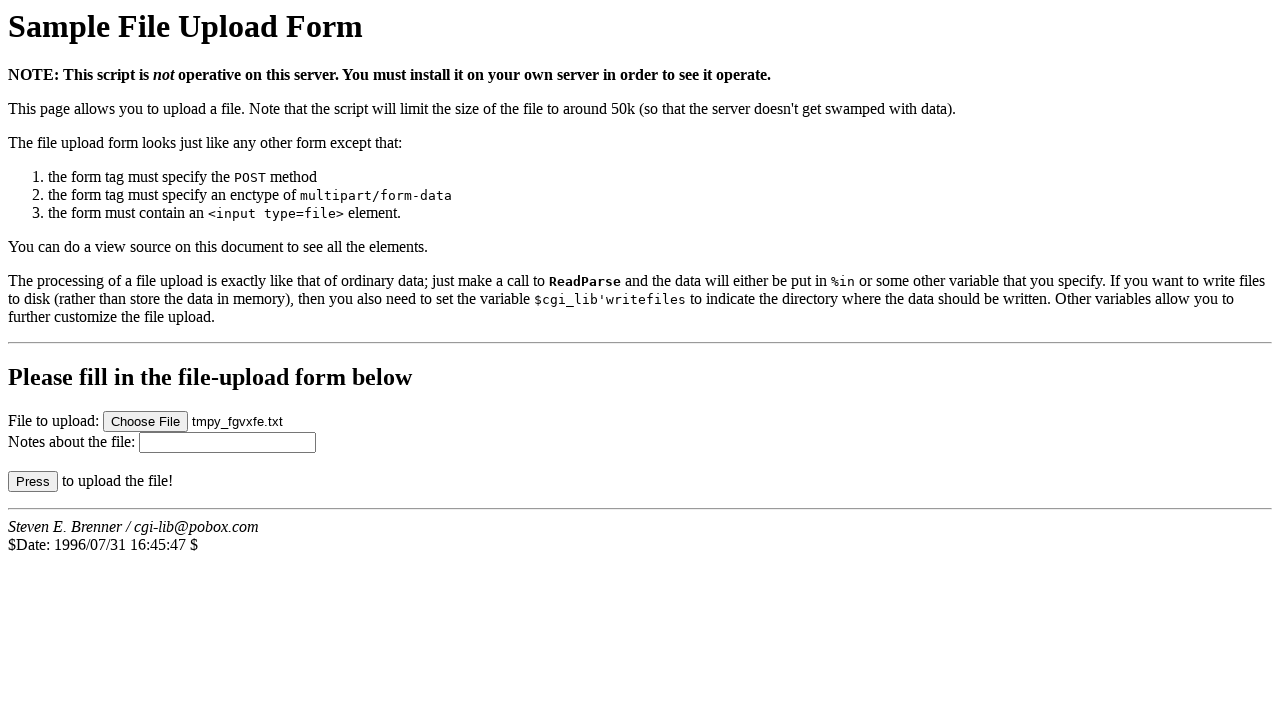

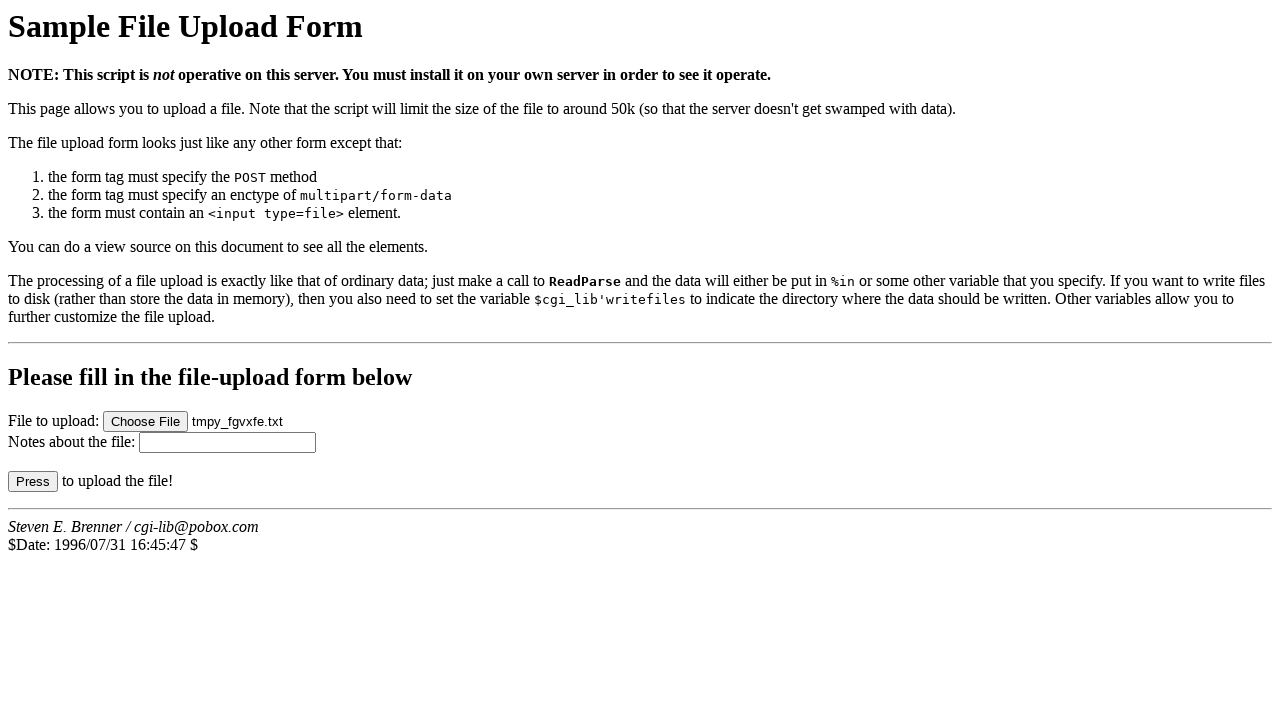